Opens the Zappos homepage and verifies the page title contains "zappos"

Starting URL: https://www.zappos.com

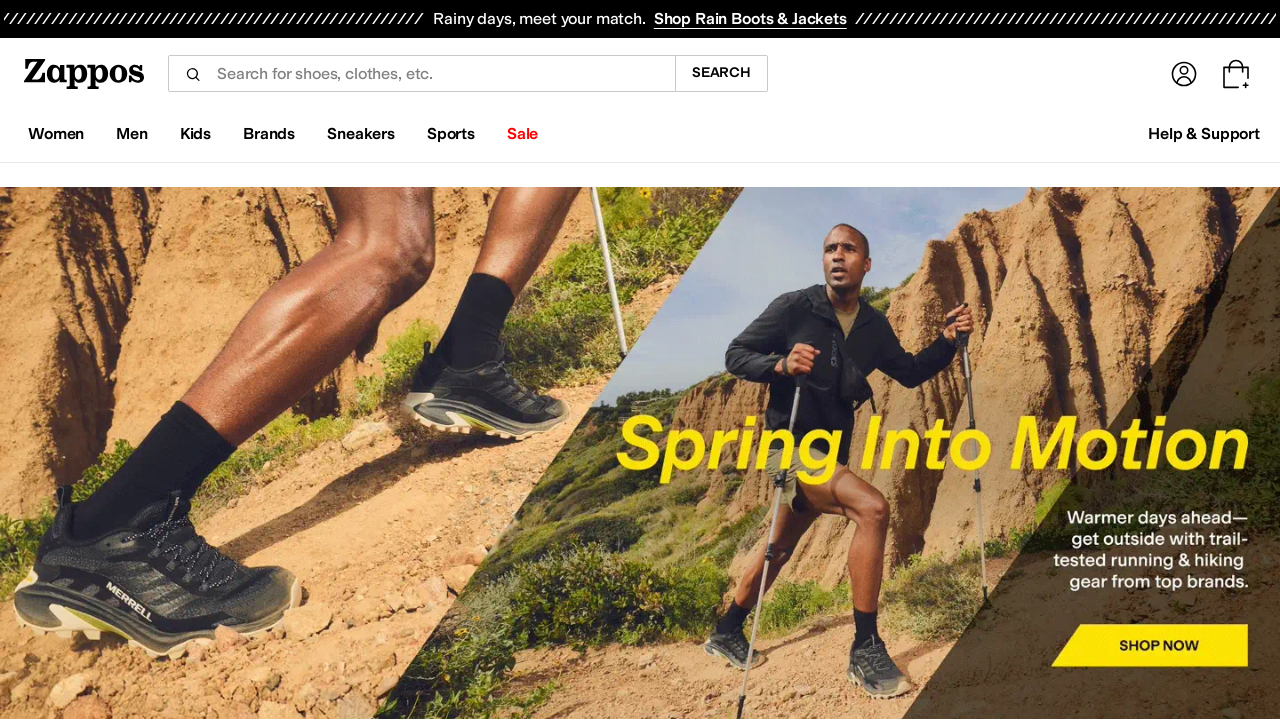

Navigated to Zappos homepage
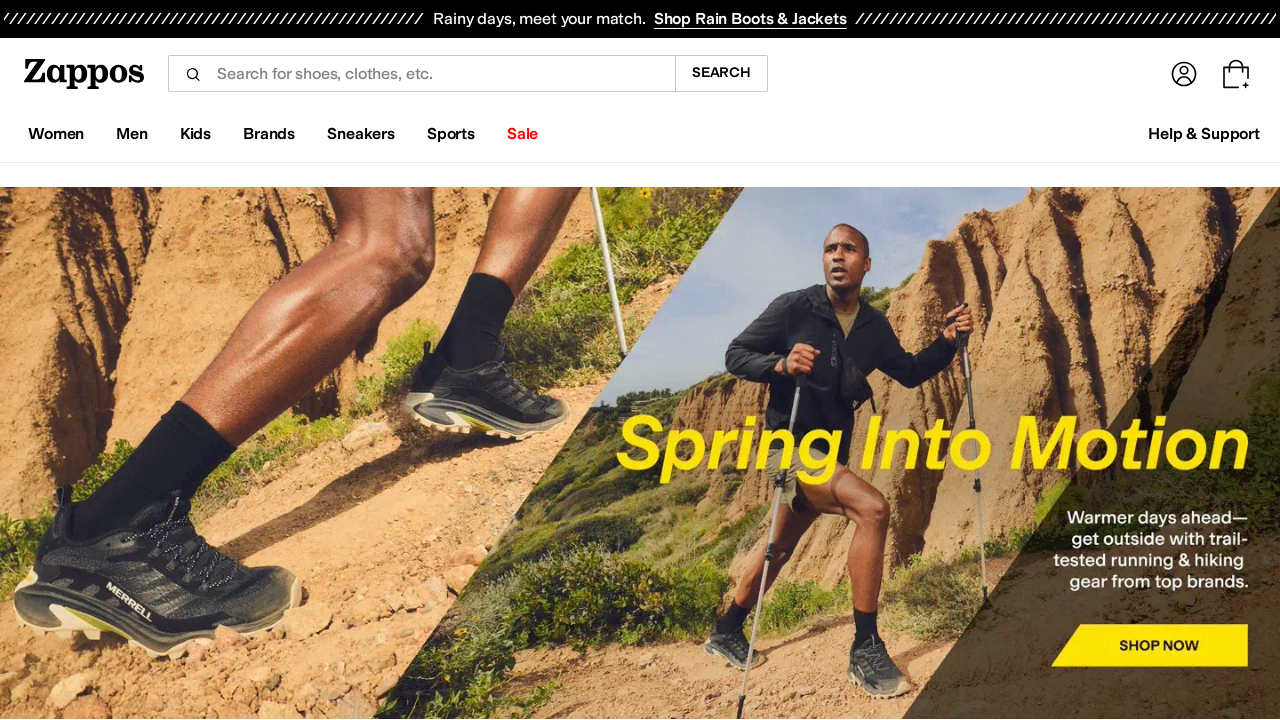

Waited for page to fully load
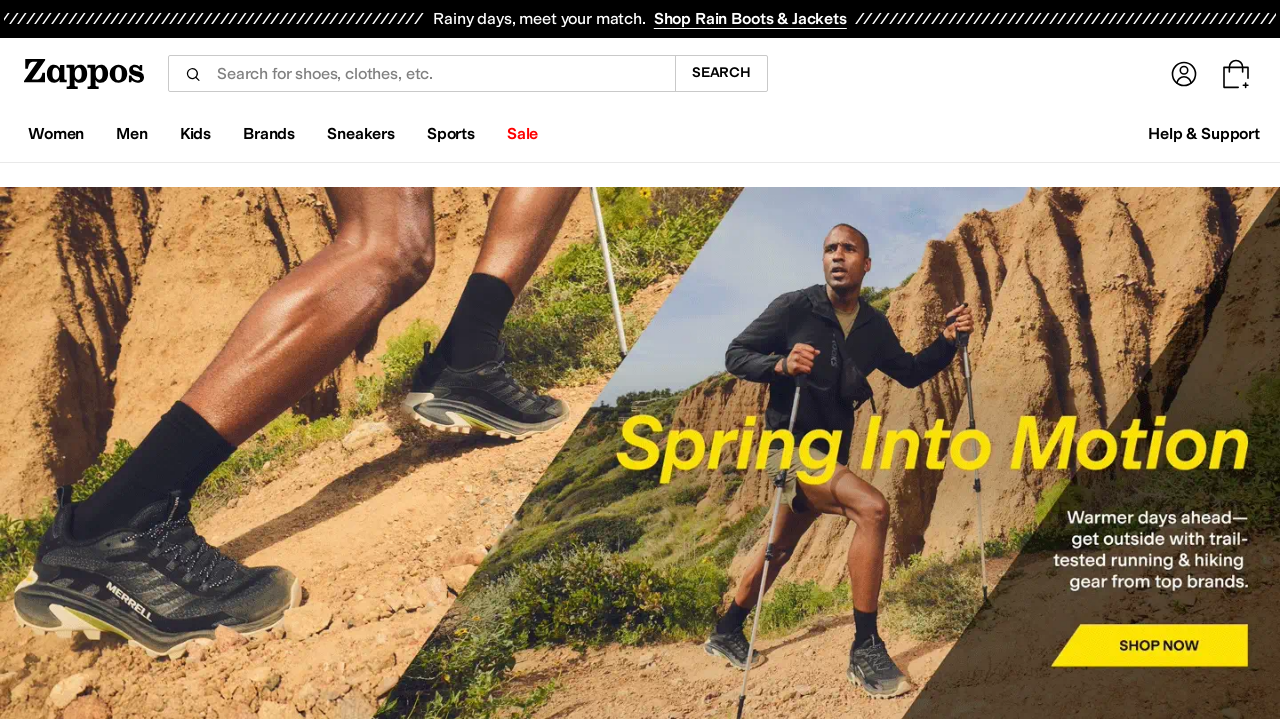

Verified page title contains 'zappos'
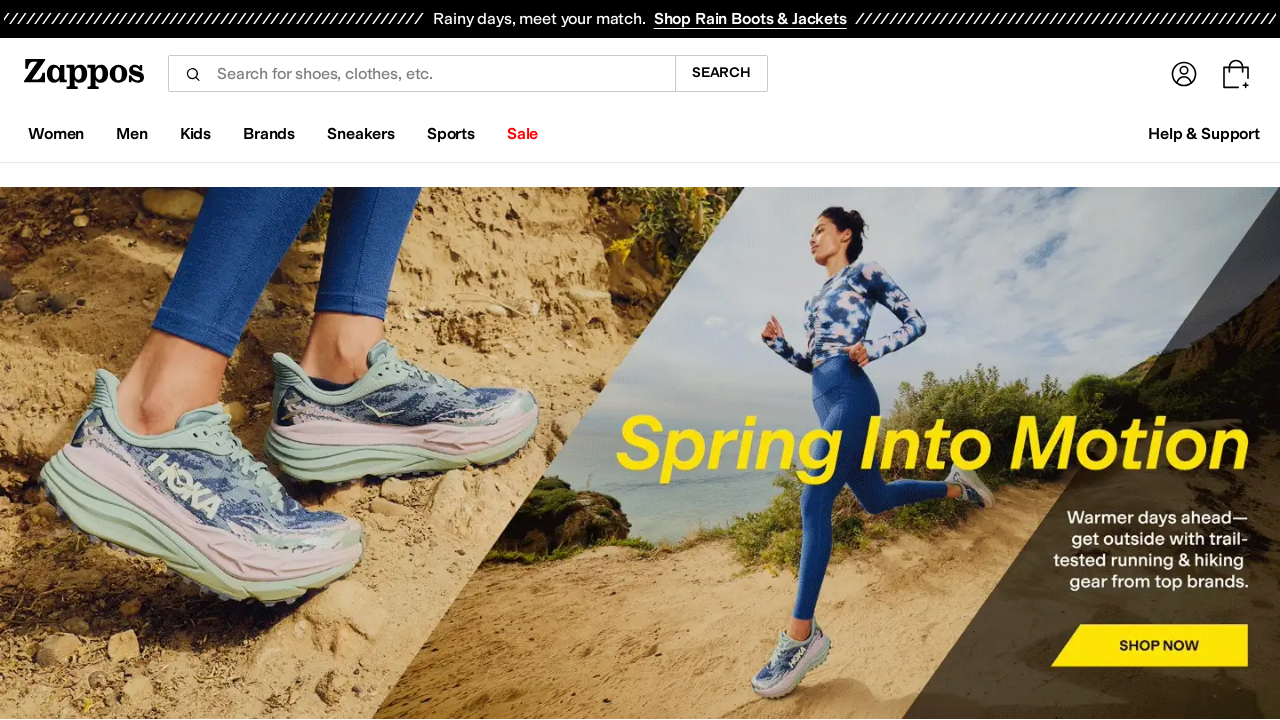

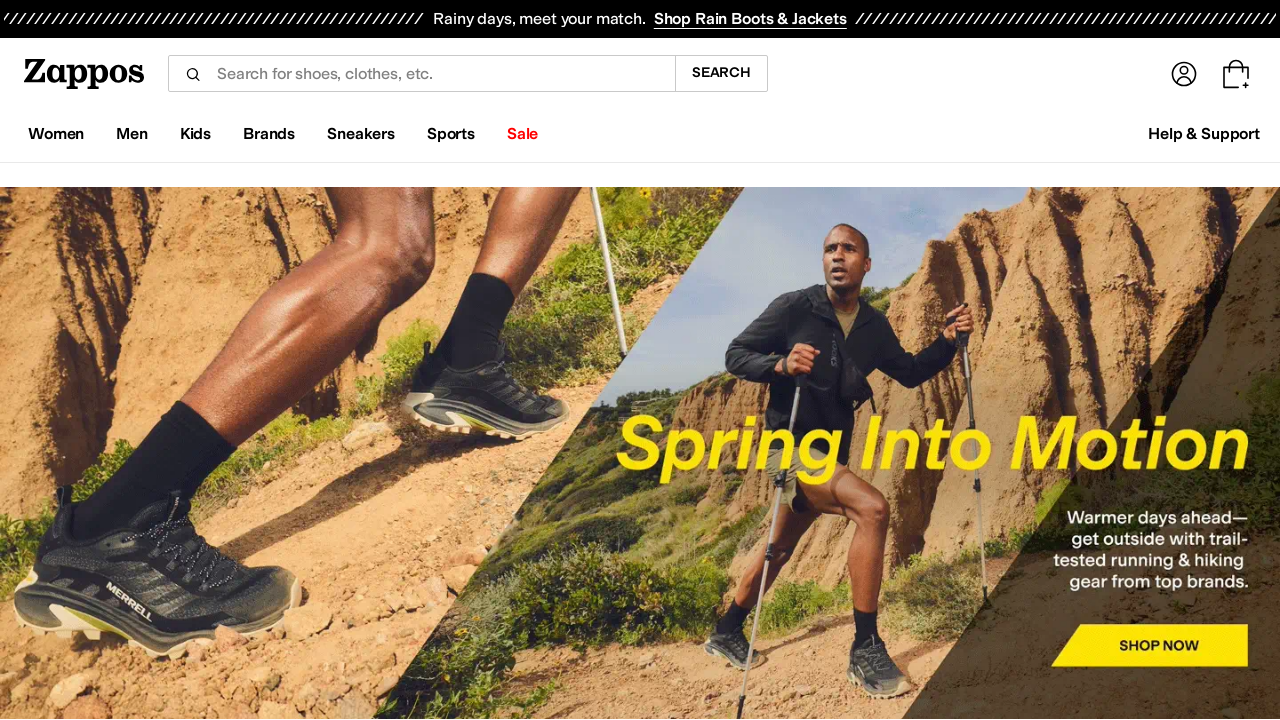